Tests an e-commerce flow by browsing products, adding an item to cart, navigating to cart, and updating the quantity field

Starting URL: http://rahulshettyacademy.com/angularAppdemo/

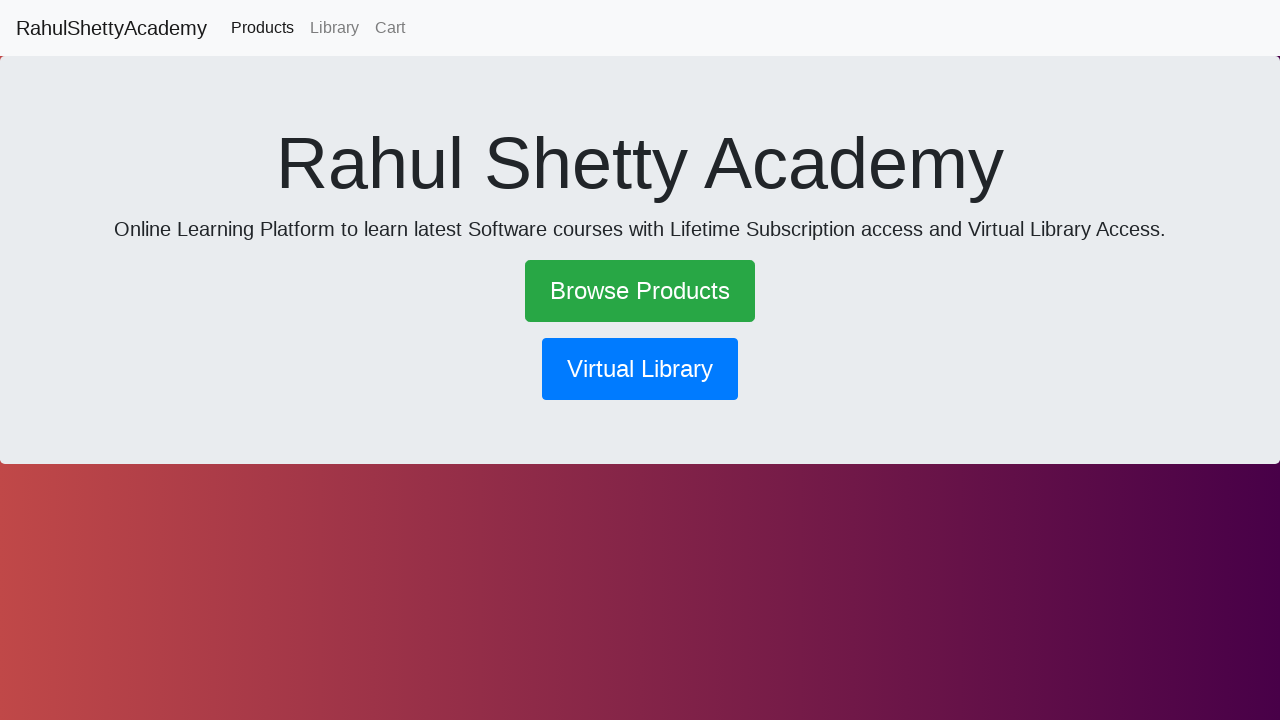

Clicked 'Browse Products' link at (640, 291) on text=Browse Products
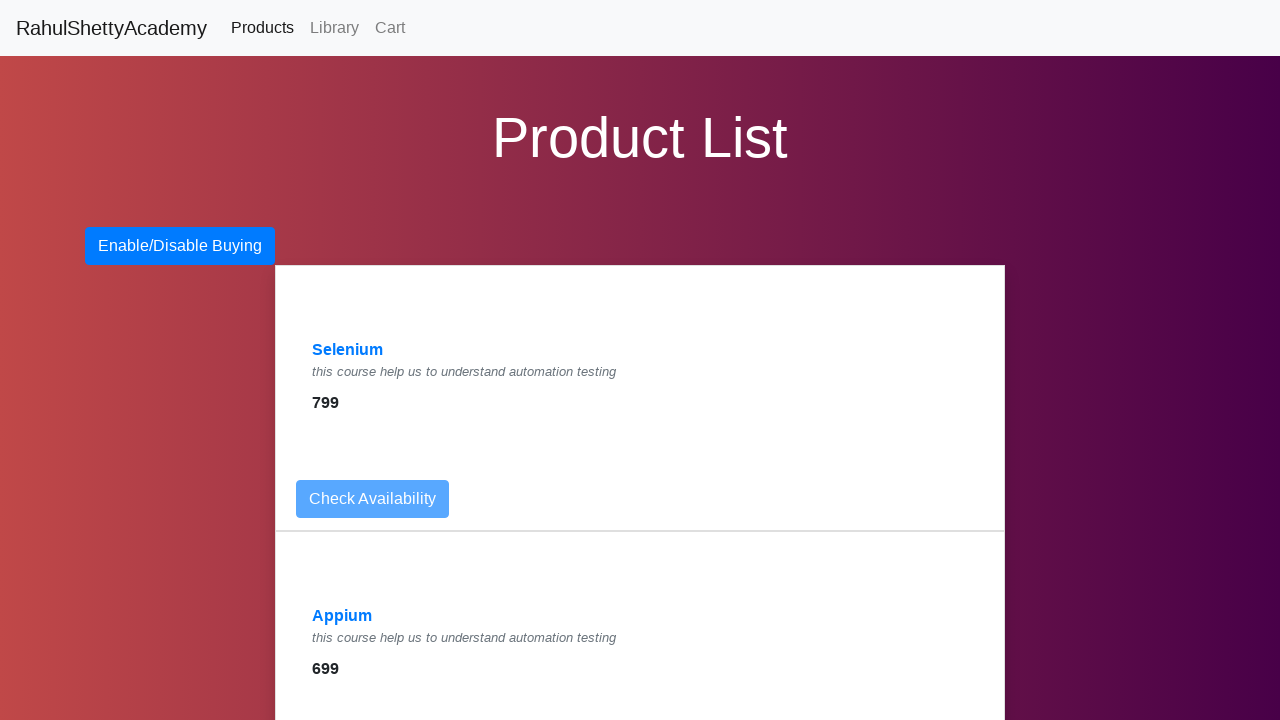

Clicked 'Selenium' product at (348, 350) on text=Selenium
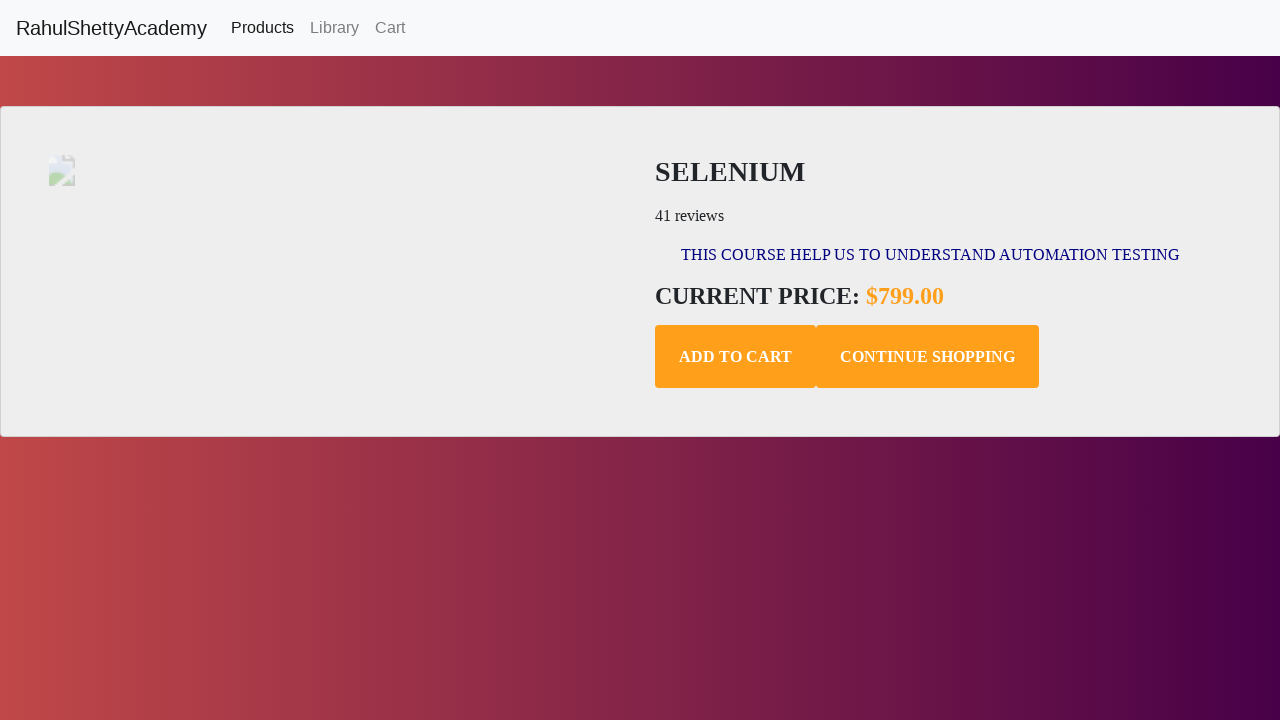

Added item to cart at (736, 357) on .add-to-cart
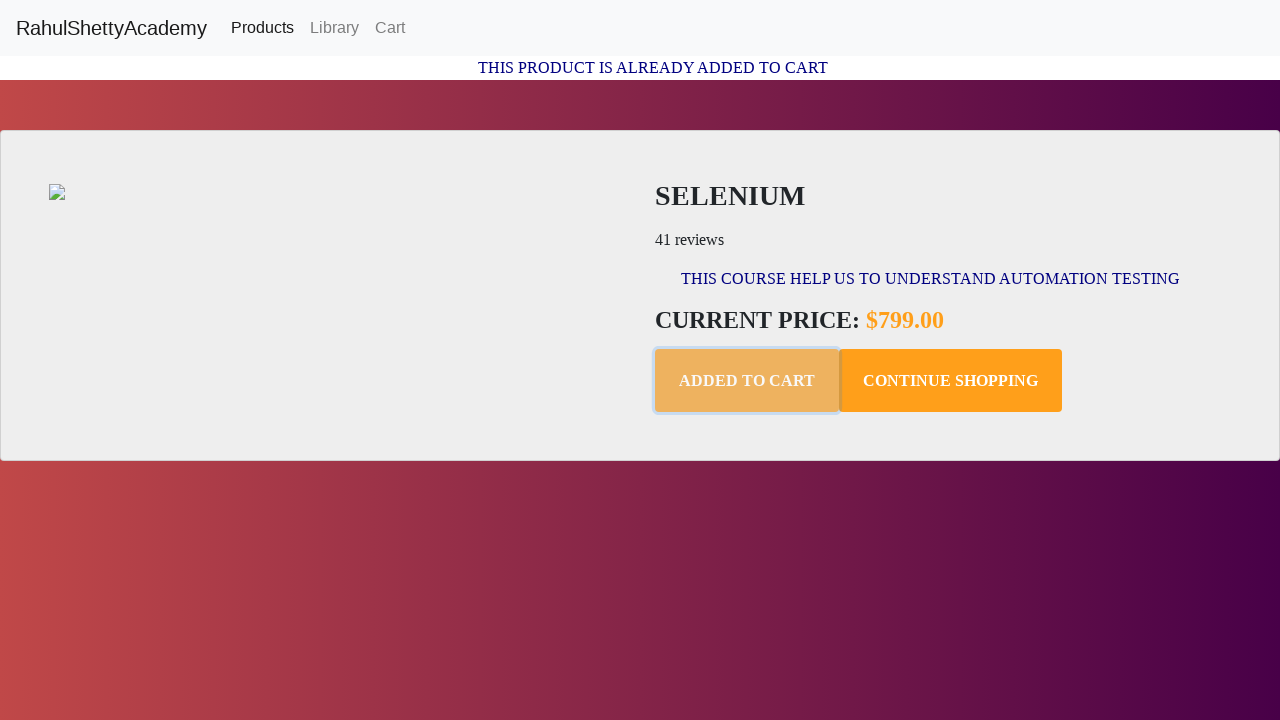

Navigated to cart at (390, 28) on text=Cart
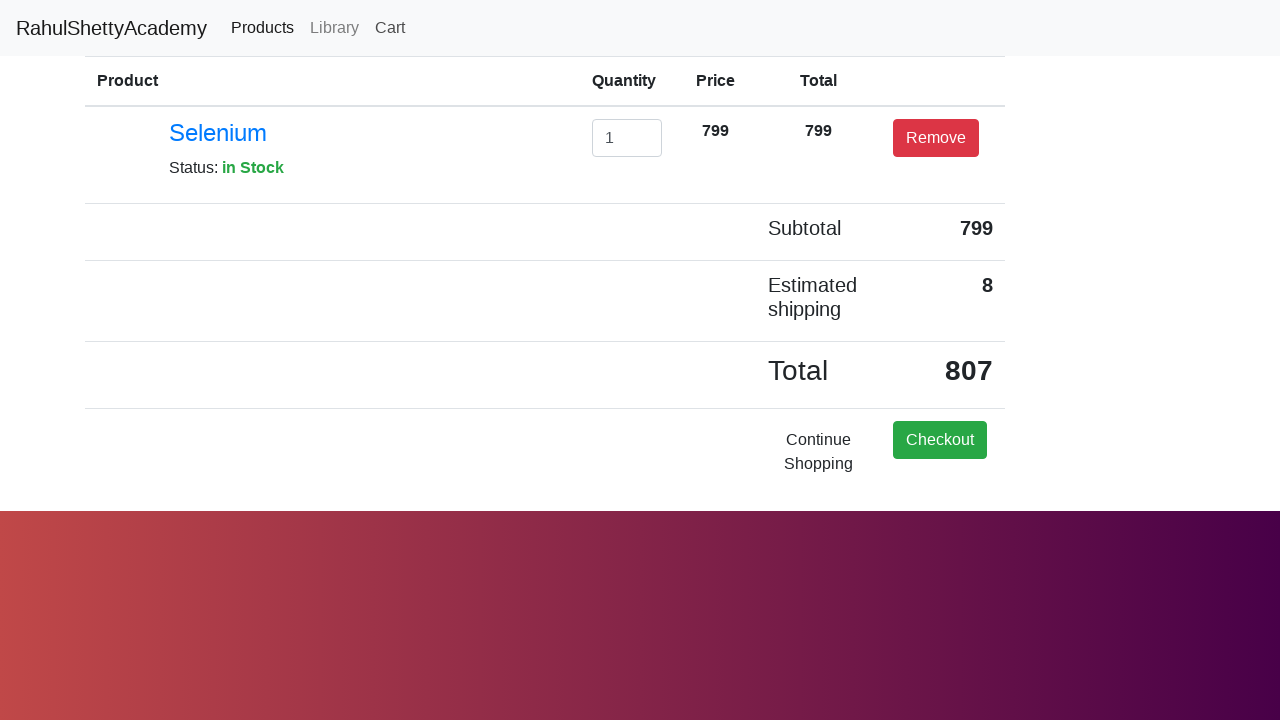

Cleared quantity field on #exampleInputEmail1
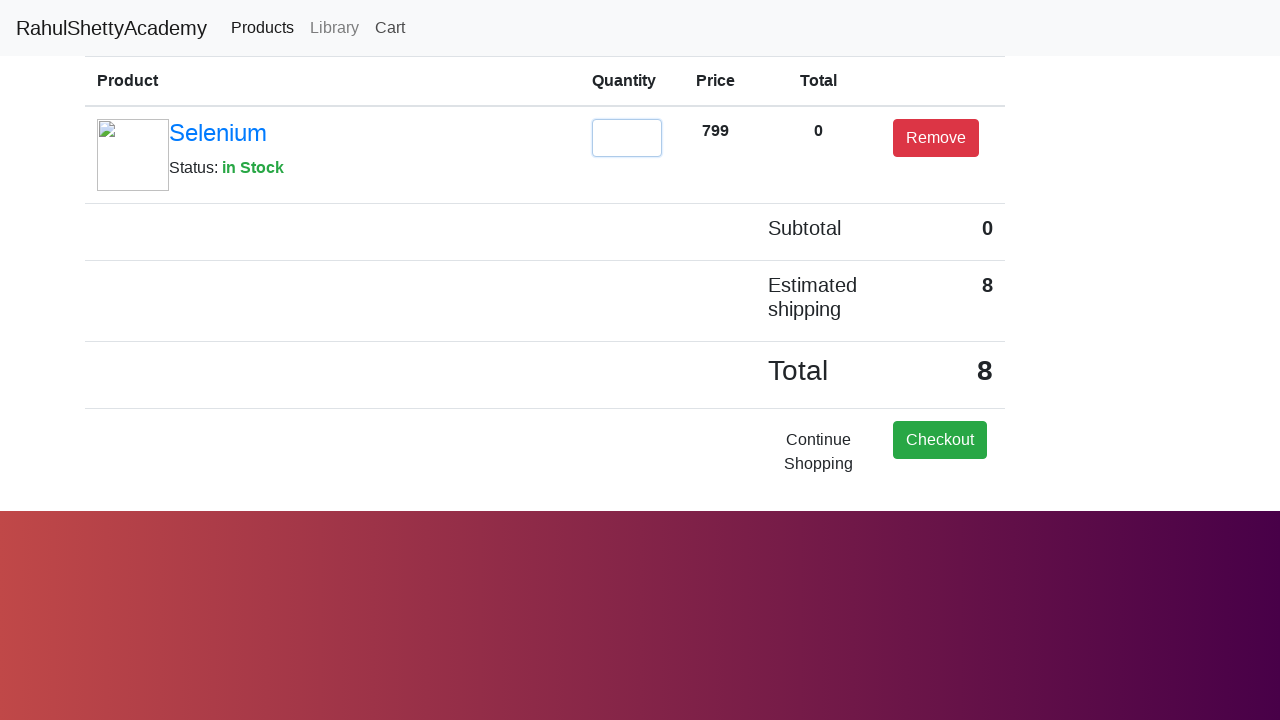

Entered new quantity '2' in field on #exampleInputEmail1
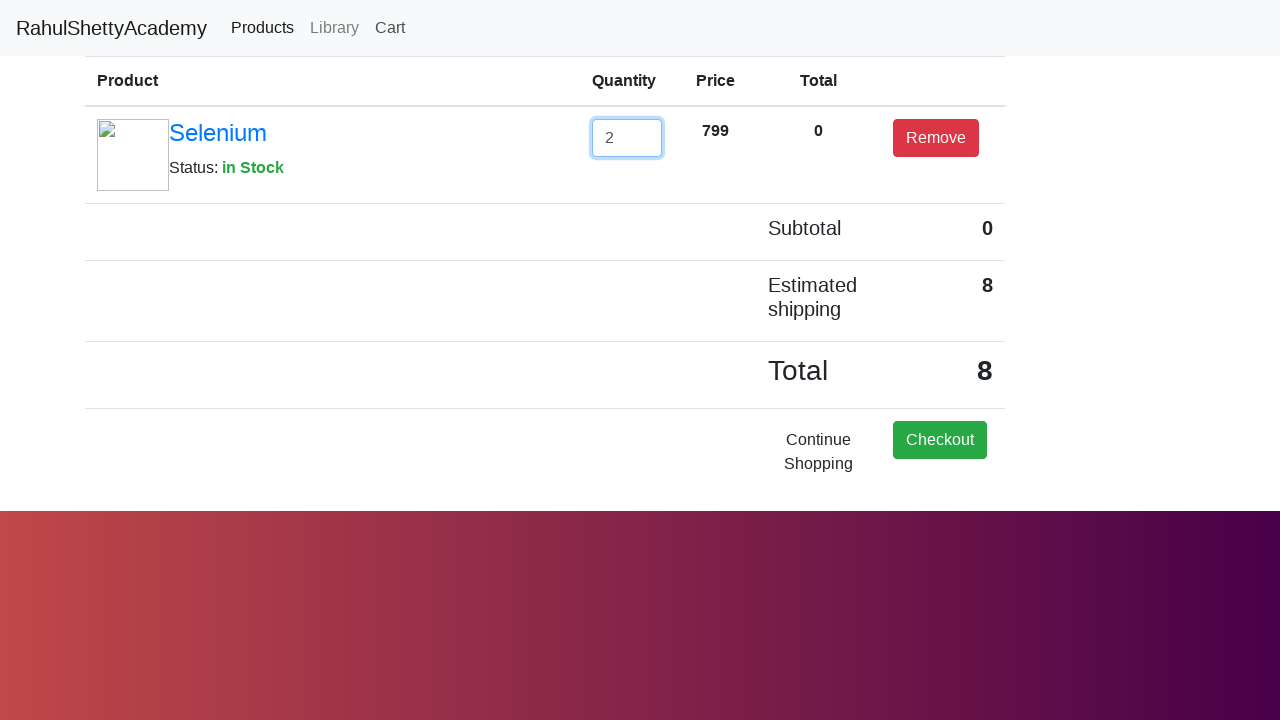

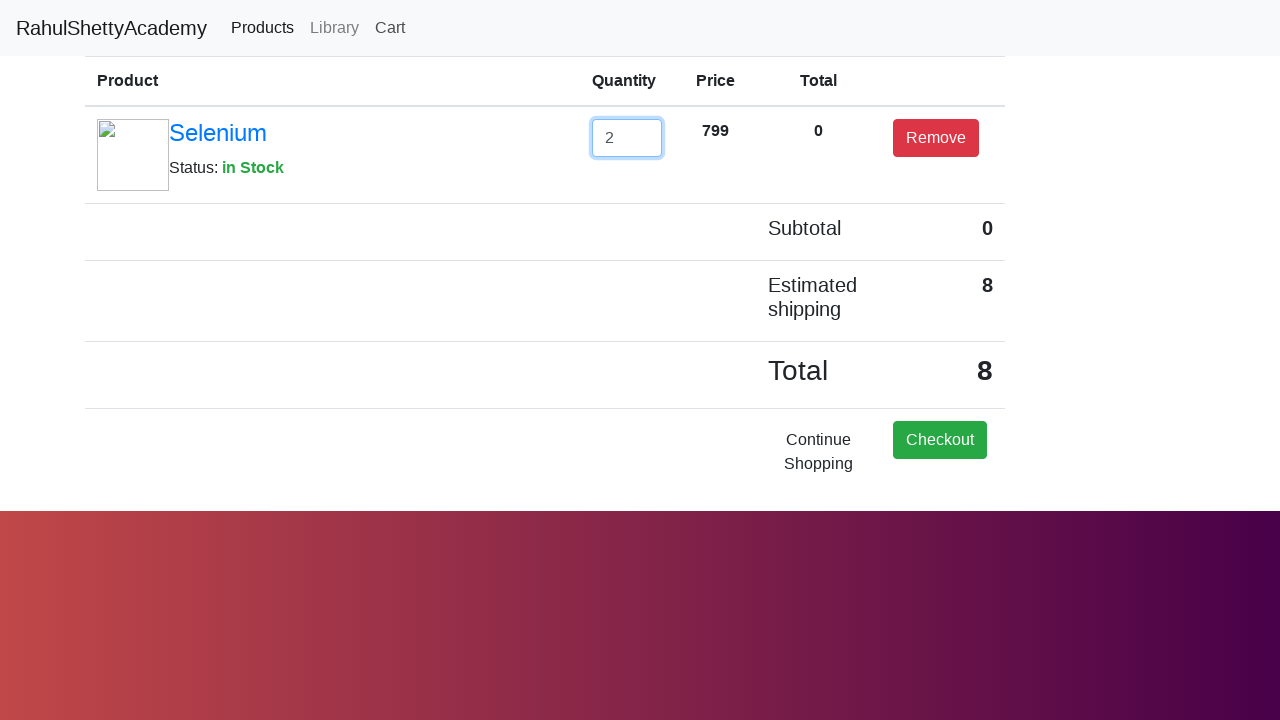